Tests single select dropdown functionality by selecting options using different methods including by text, index, value, and label

Starting URL: https://www.lambdatest.com/selenium-playground/select-dropdown-demo

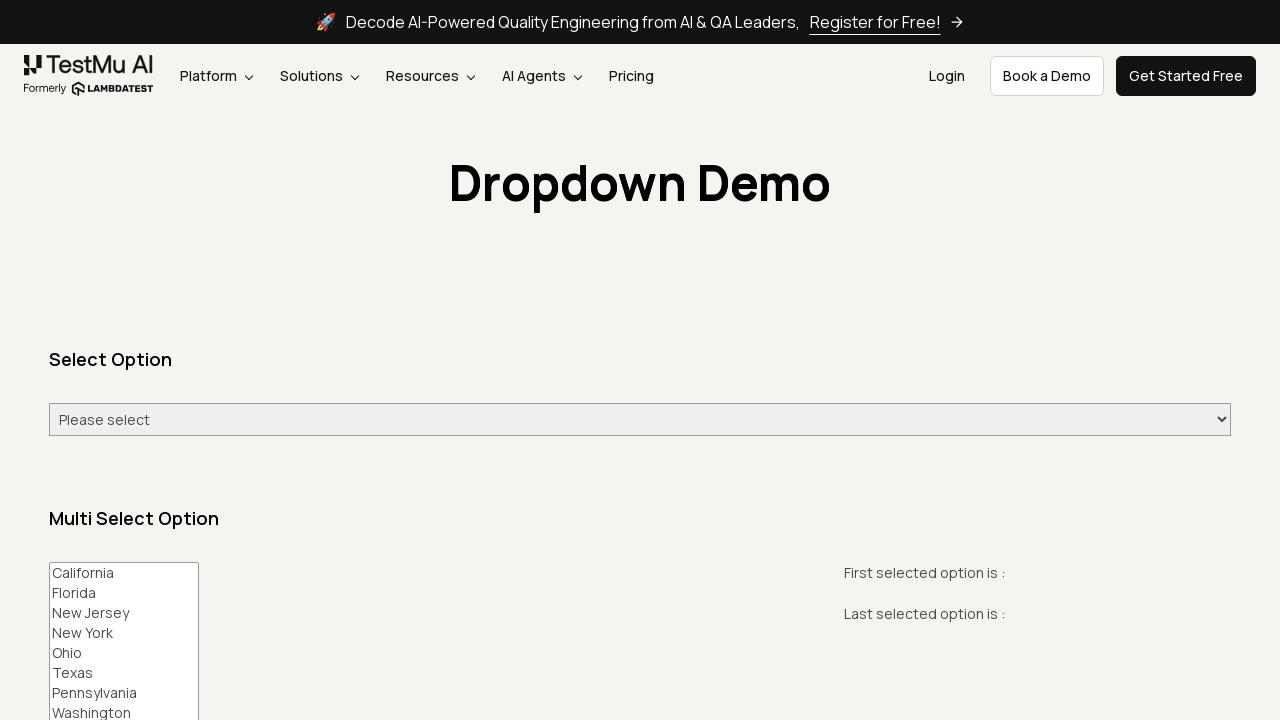

Clicked to open the dropdown at (640, 420) on #select-demo
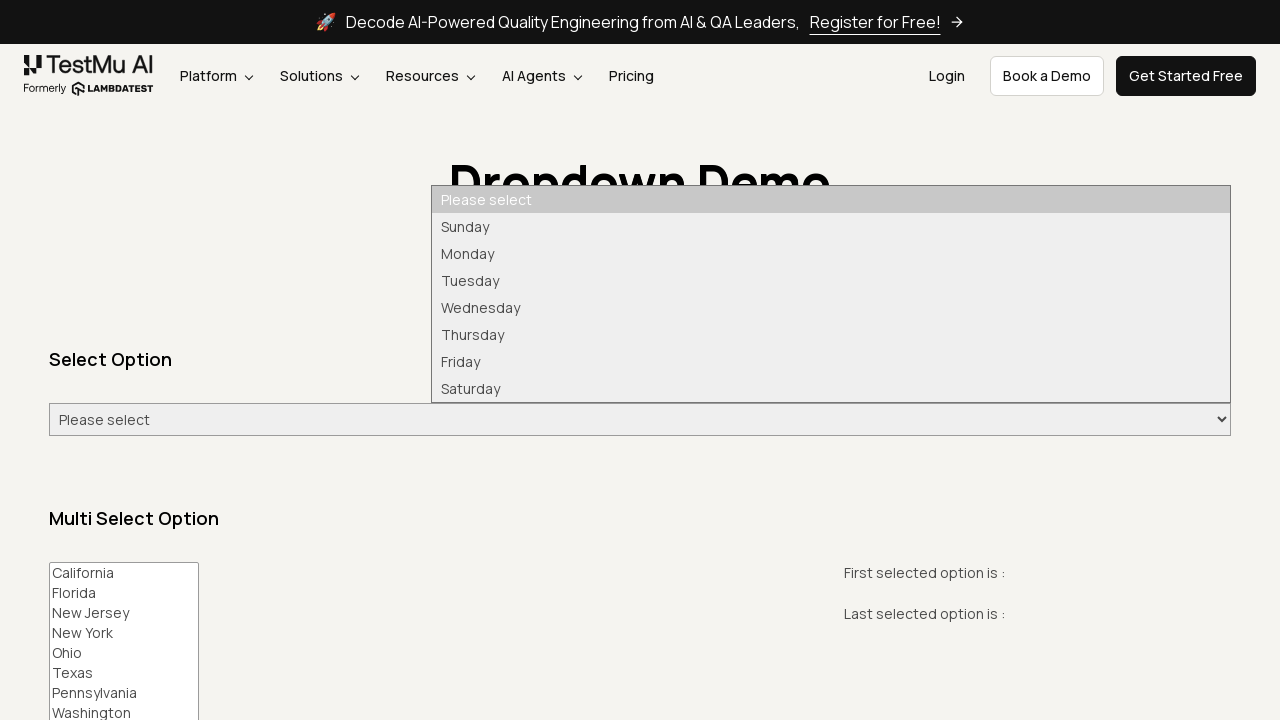

Selected 'Monday' option by text on #select-demo
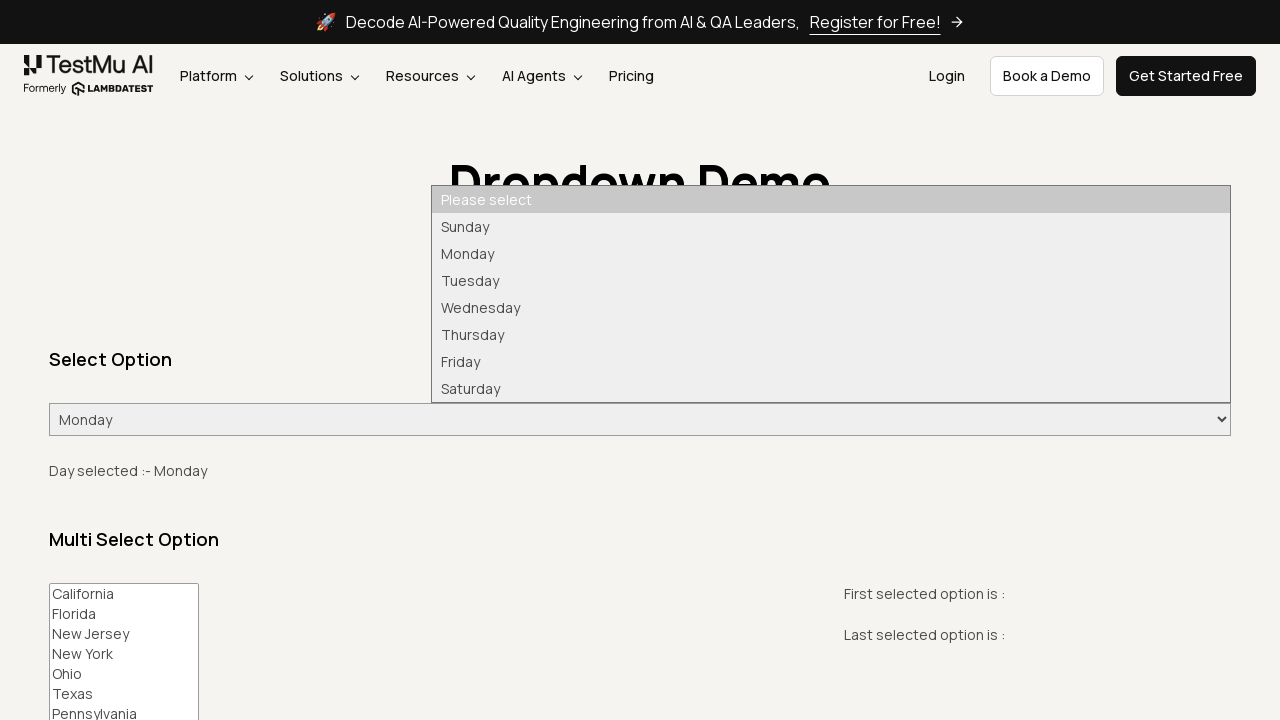

Selected option at index 2 on #select-demo
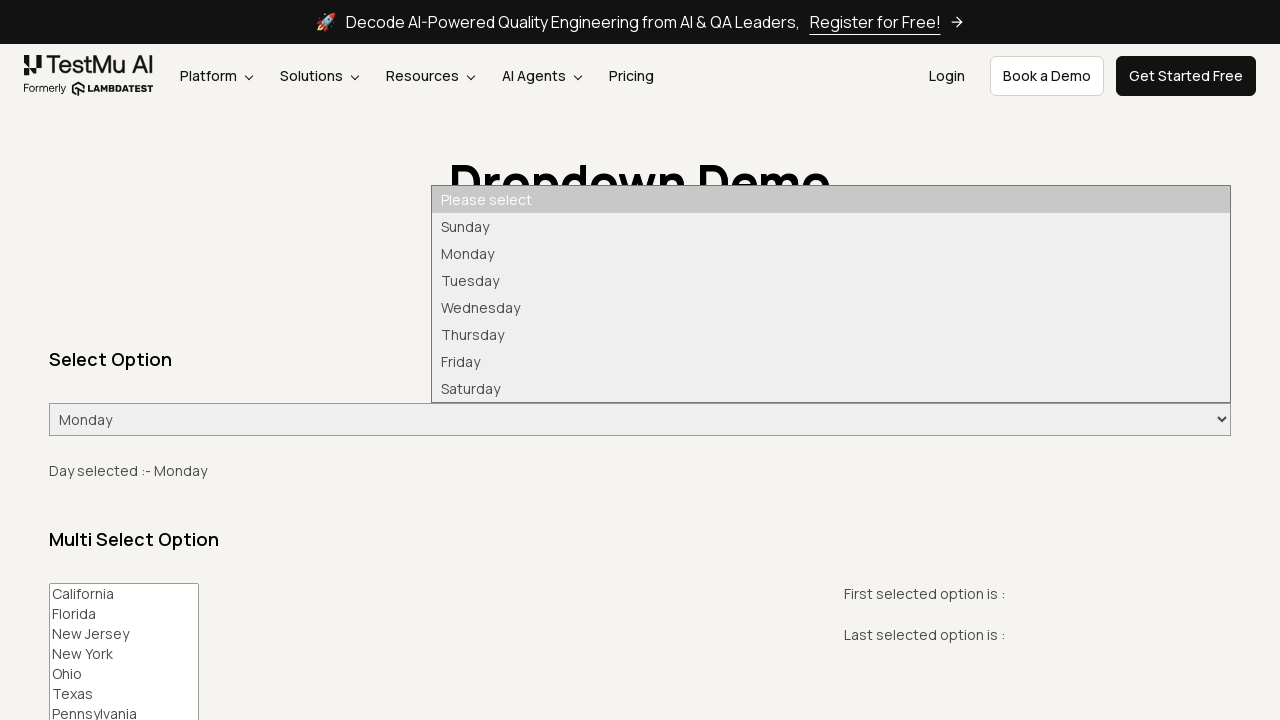

Selected 'Wednesday' option by value on #select-demo
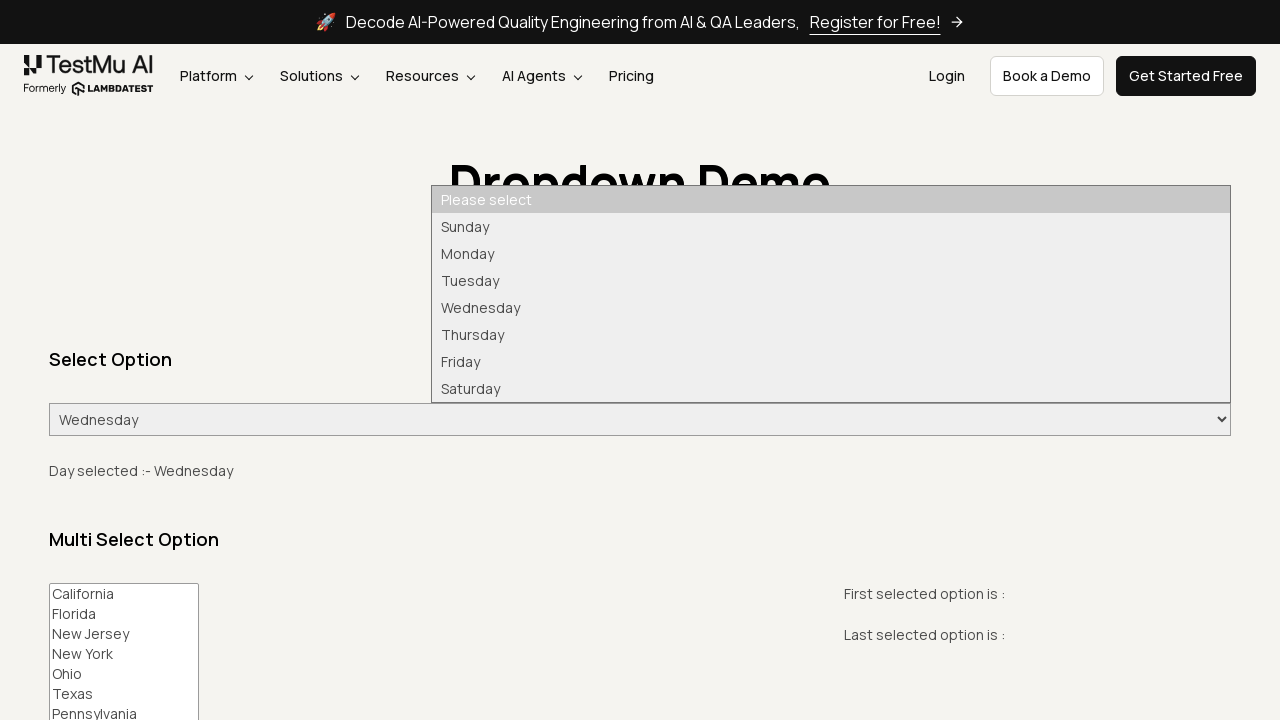

Selected 'Thursday' option by label on #select-demo
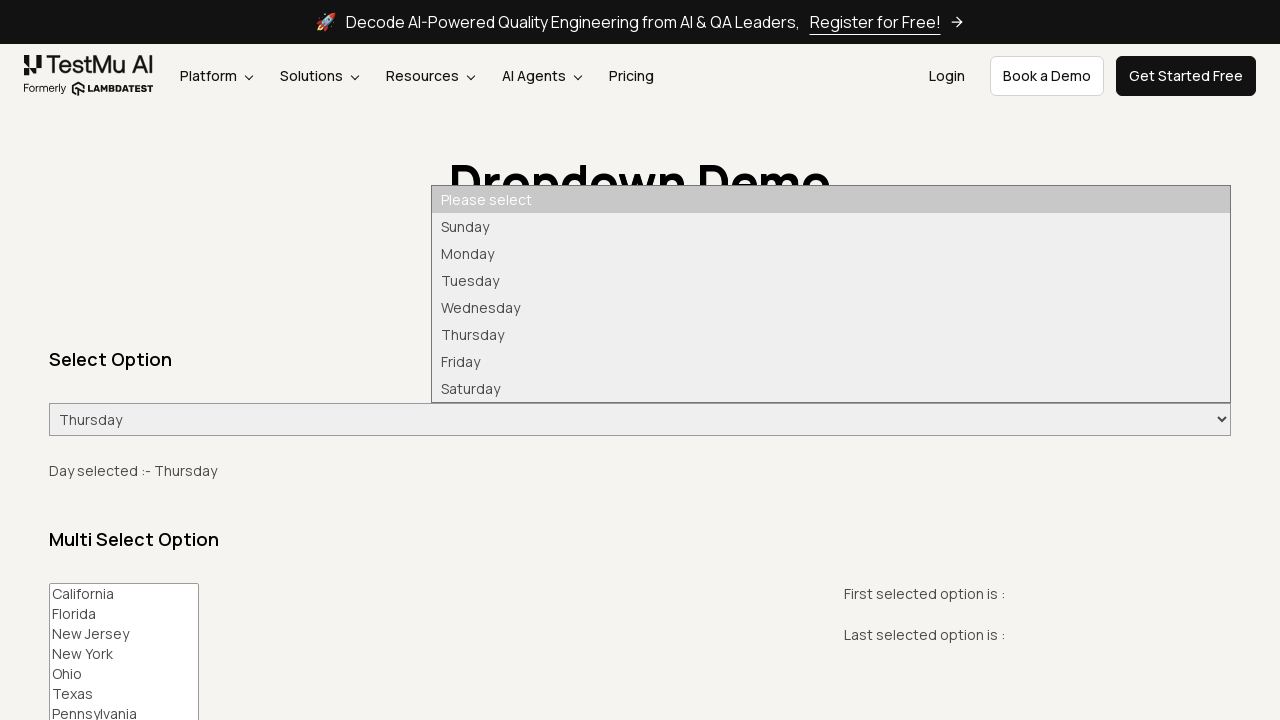

Selected 'Friday' option using text selector on #select-demo
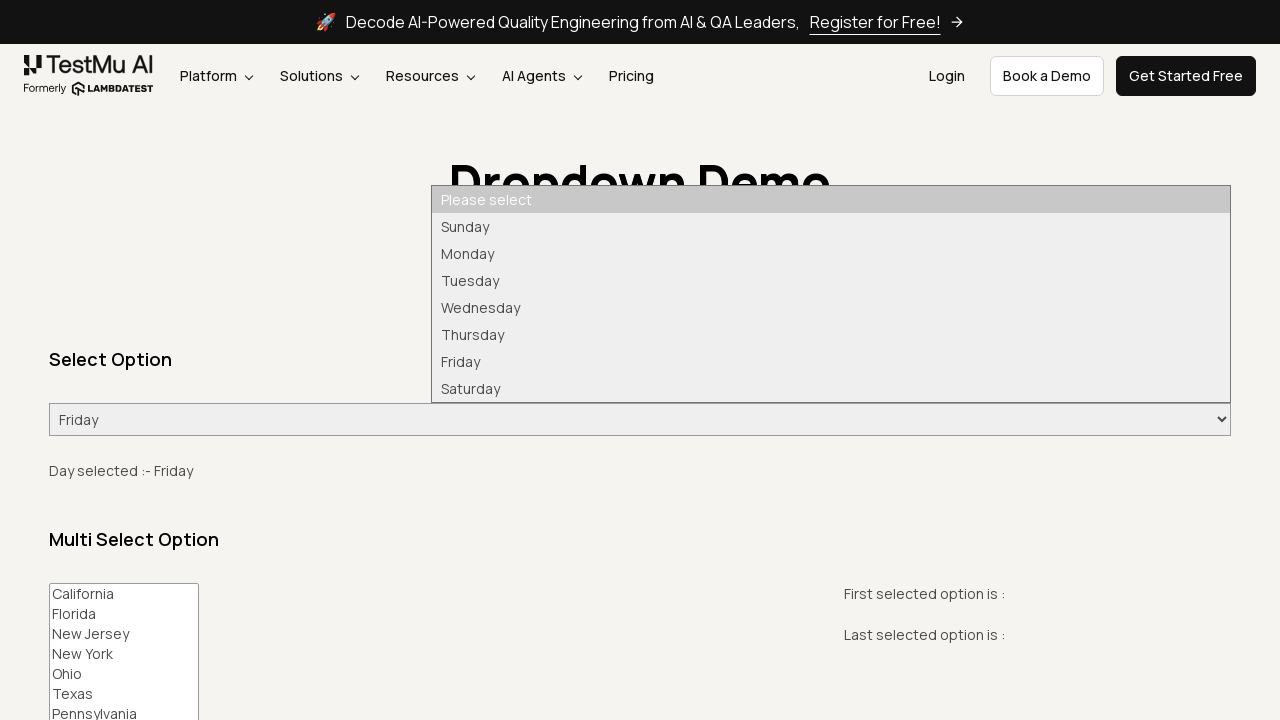

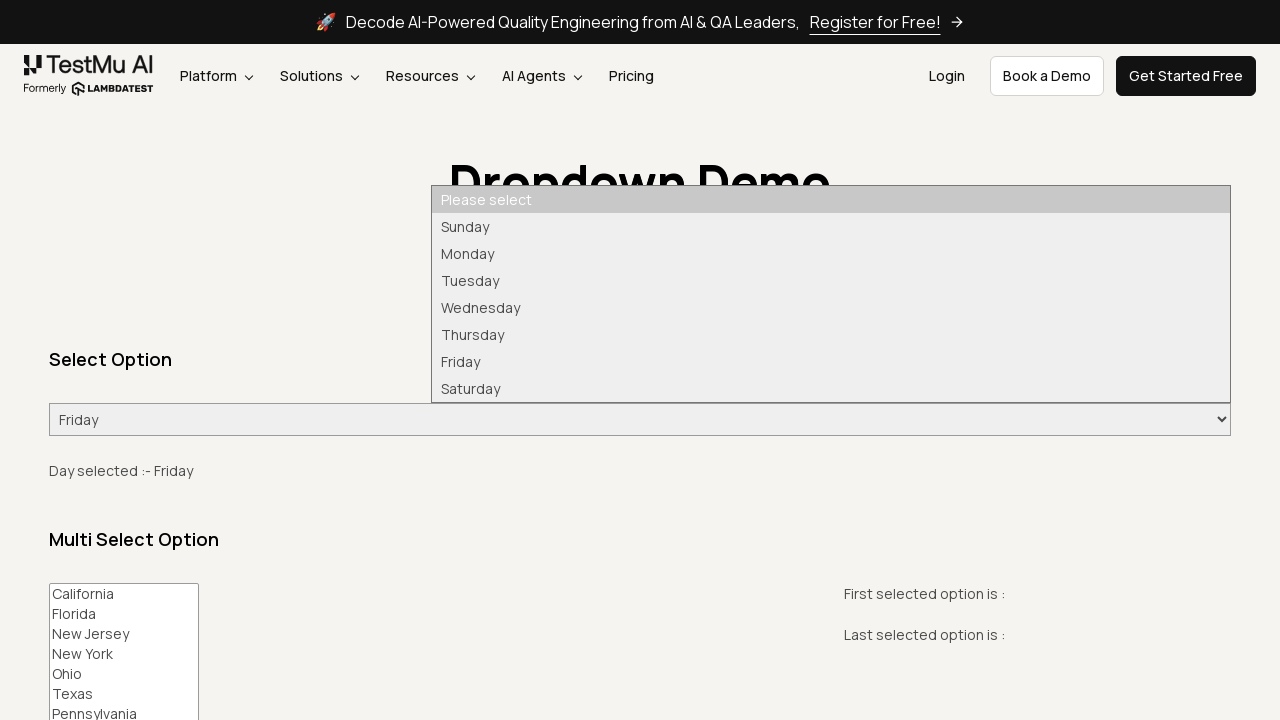